Tests selecting an option from a dropdown by iterating through all options and clicking the one with matching text "Option 1", then verifies the selection was made correctly.

Starting URL: https://the-internet.herokuapp.com/dropdown

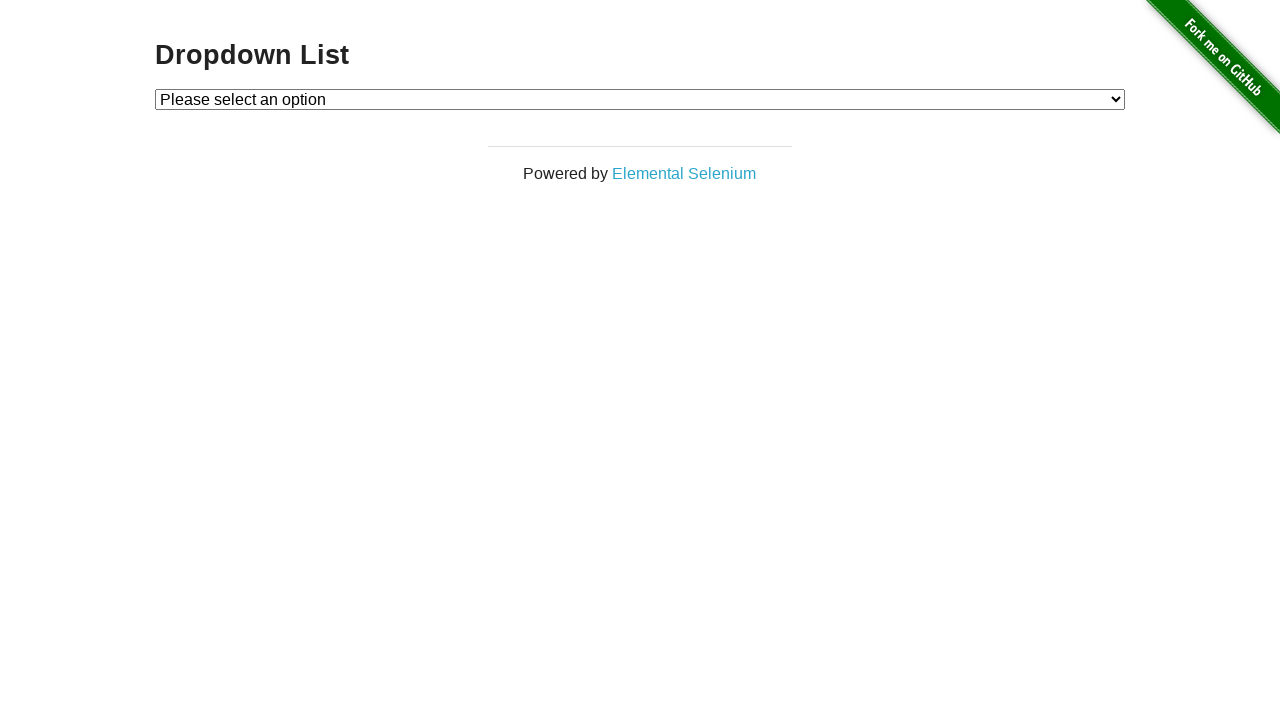

Waited for dropdown element to load
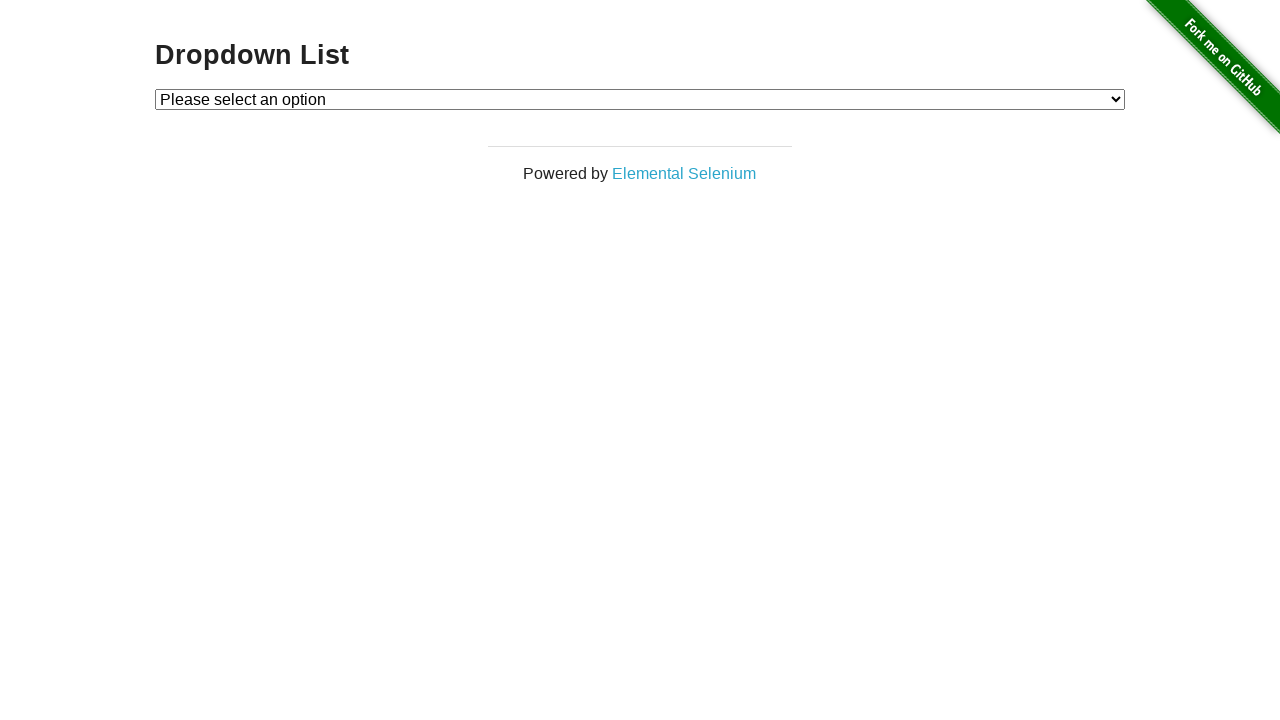

Selected 'Option 1' from dropdown on #dropdown
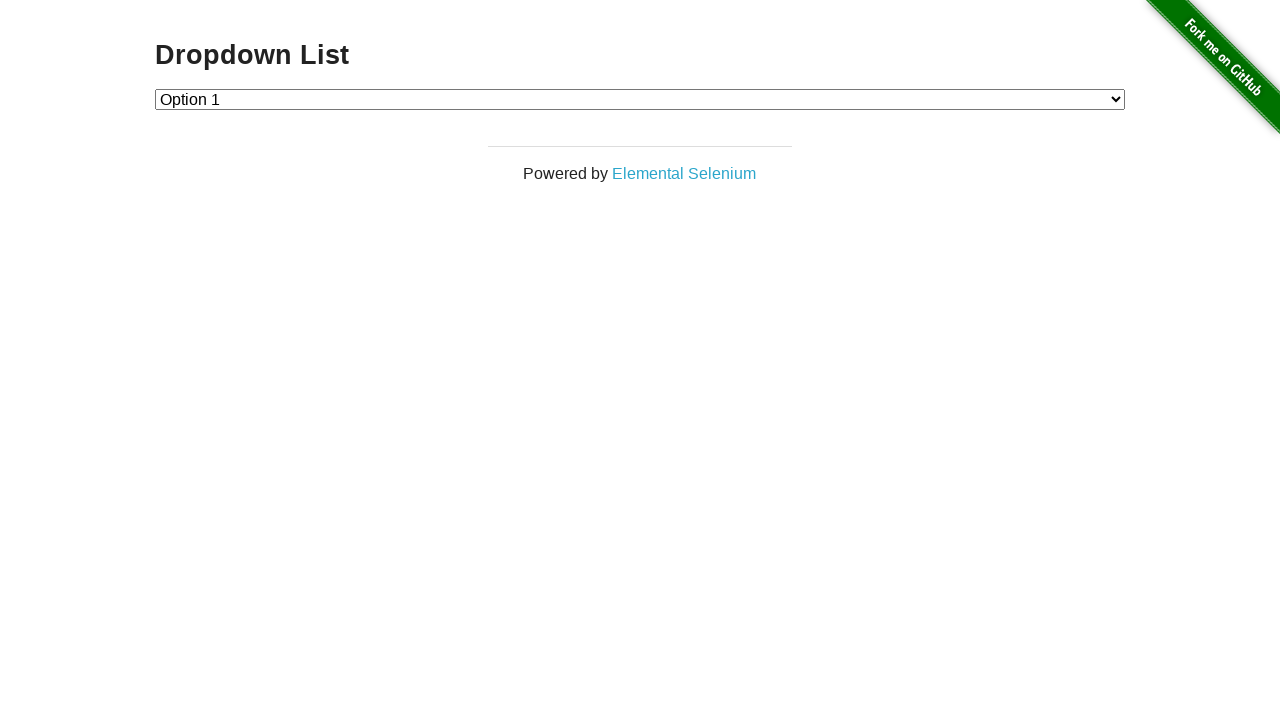

Retrieved selected dropdown value
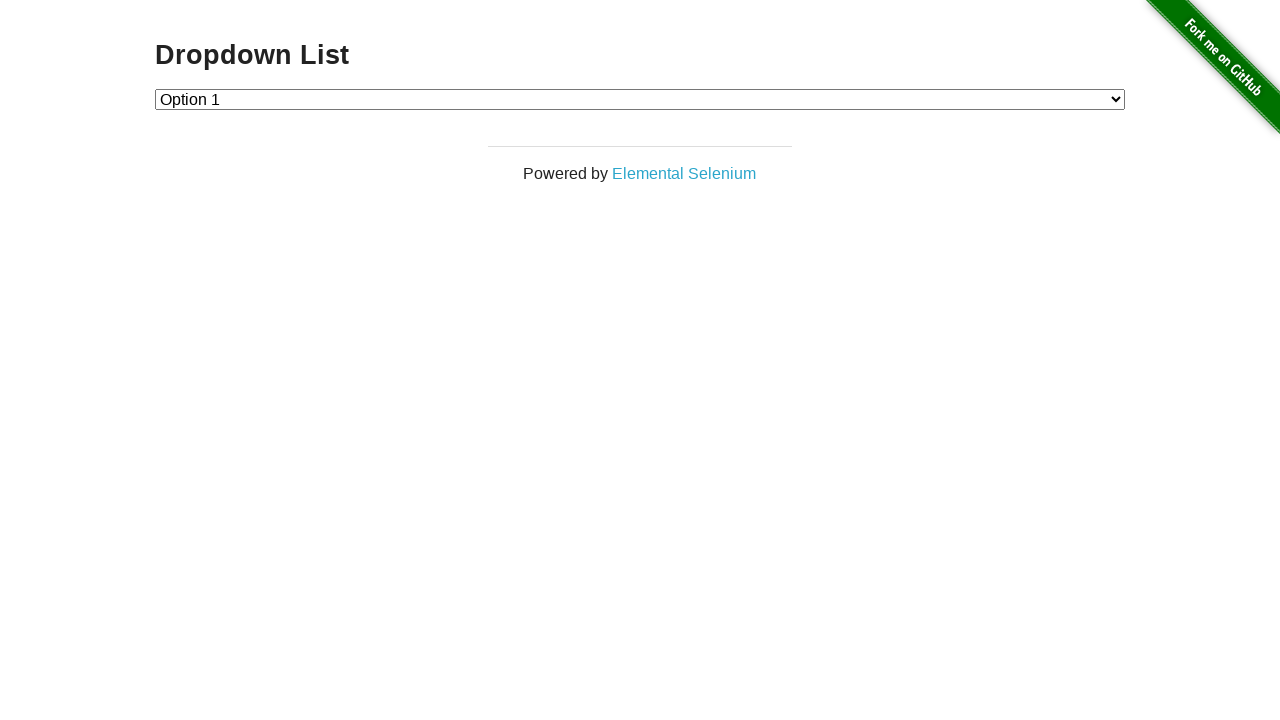

Verified dropdown selection is '1'
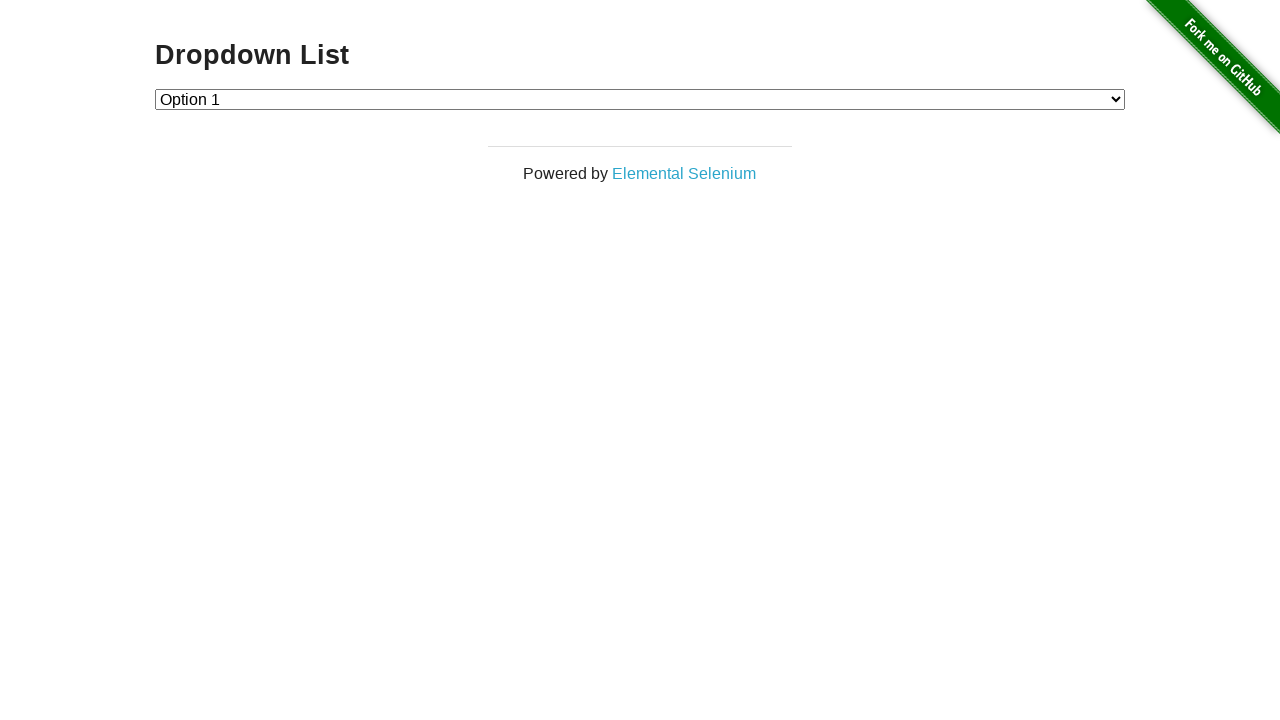

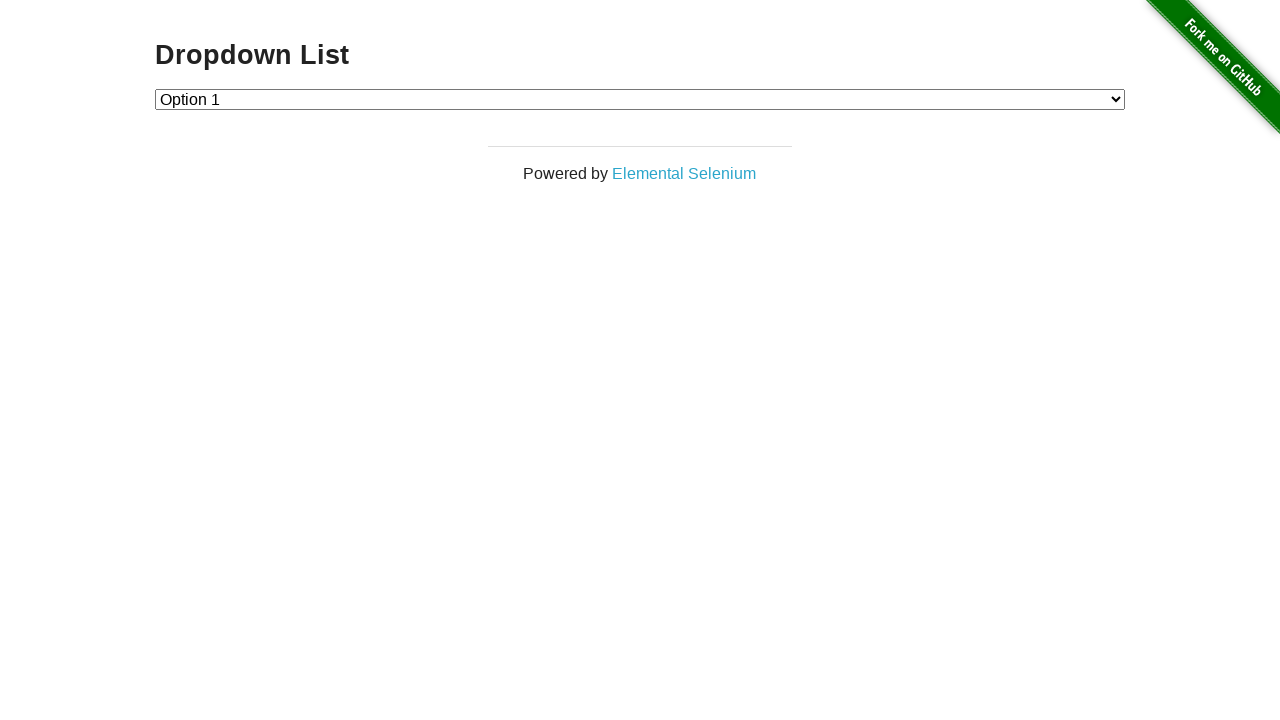